Tests text input field interactions on a training page by filling, clearing, and re-filling the input, then verifying element counts and attribute values.

Starting URL: https://otus.home.kartushin.su/training.html

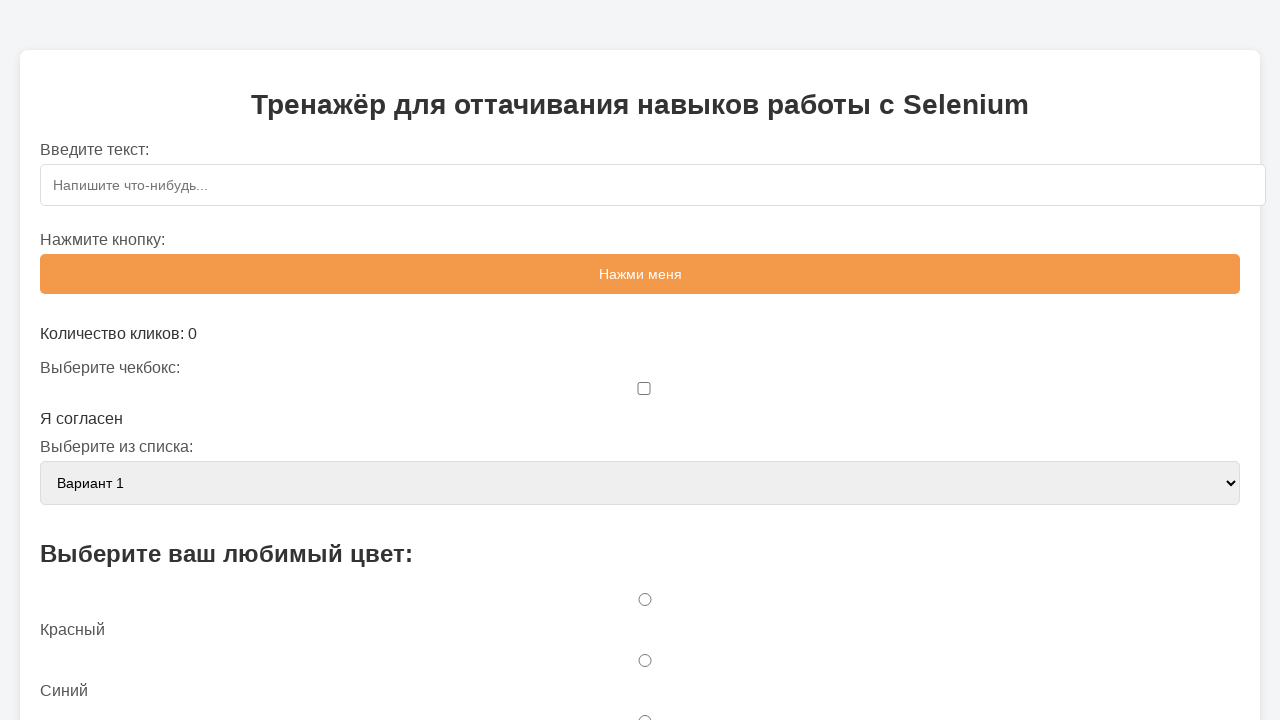

Filled text input field with 'test' on #textInput
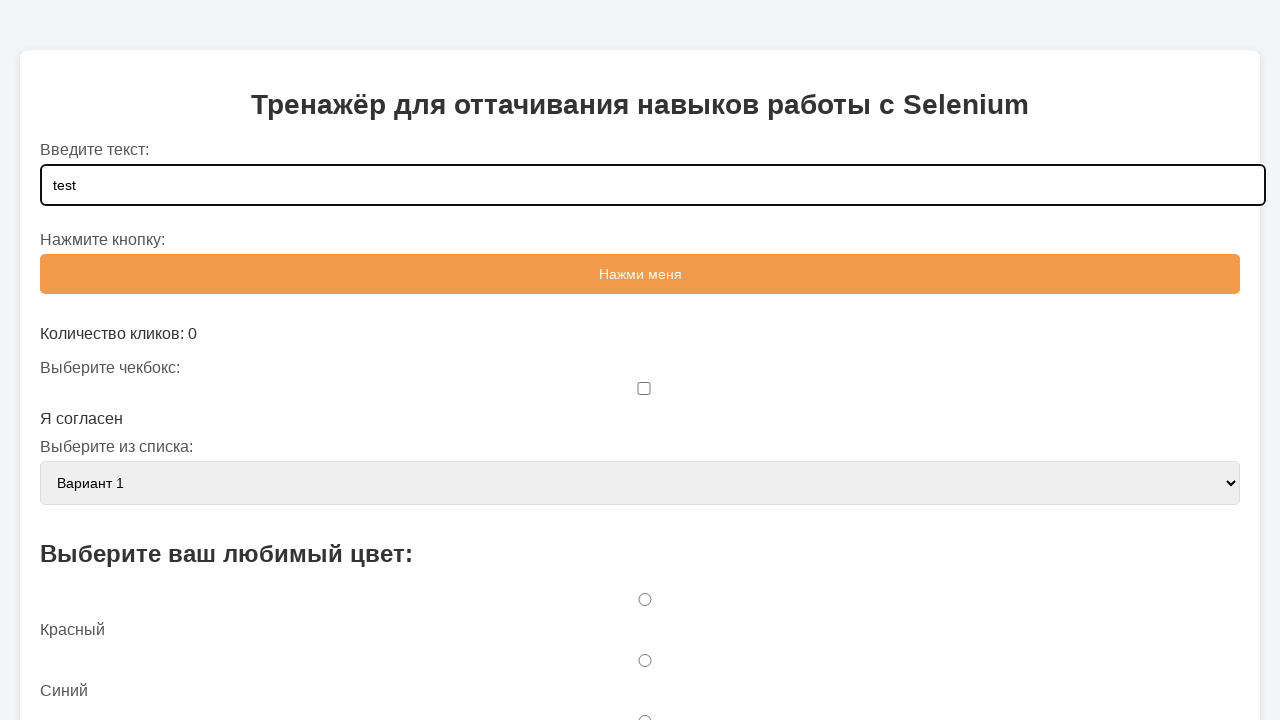

Cleared text input field on #textInput
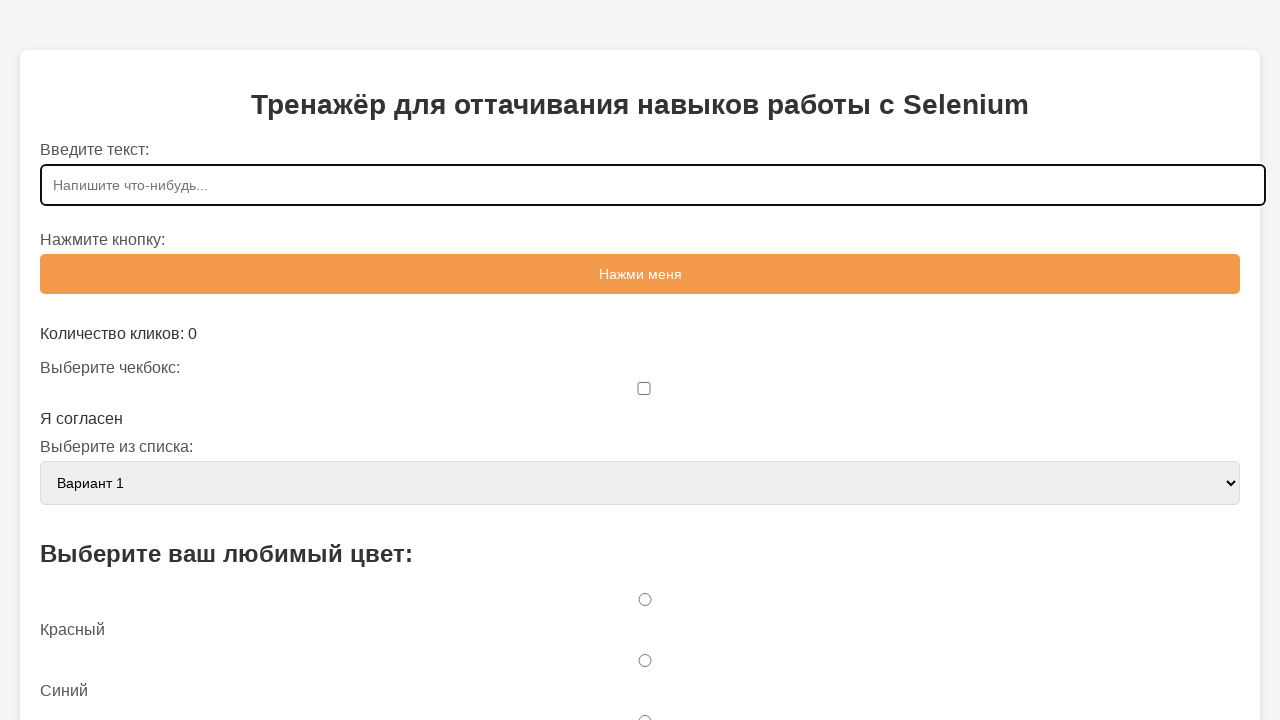

Filled text input field with 'test22' on #textInput
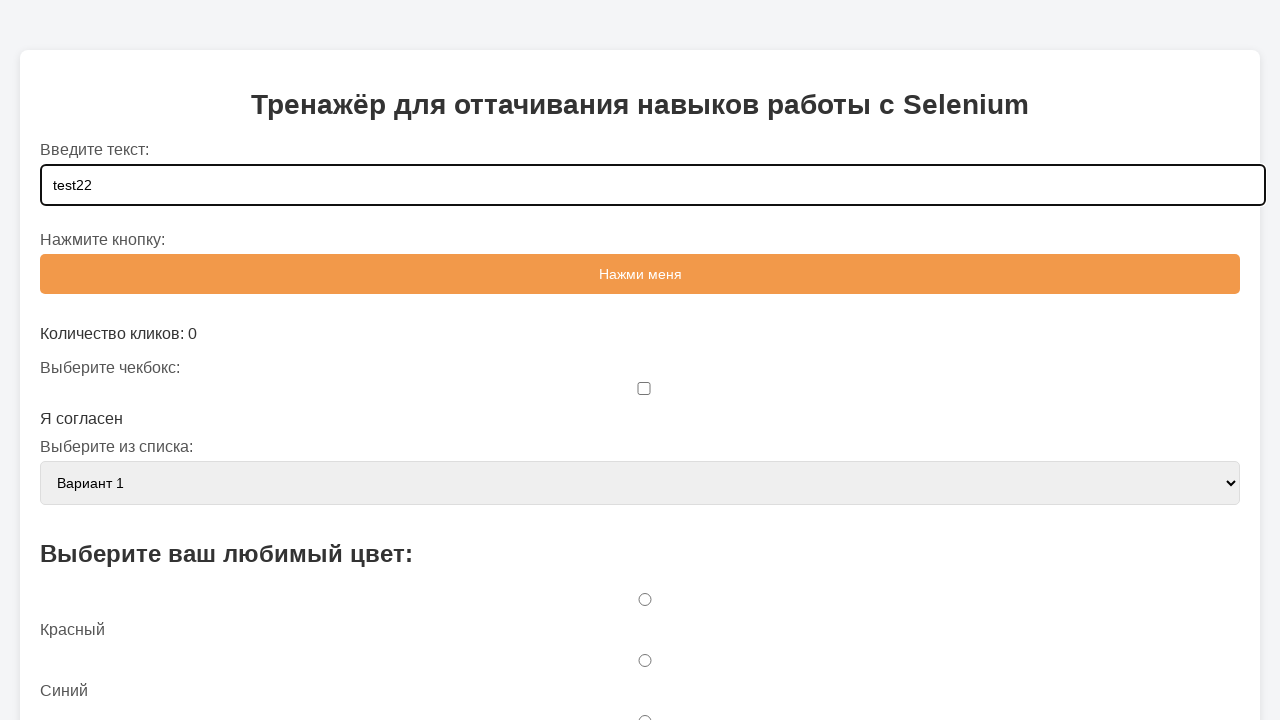

Retrieved current input value 'test22'
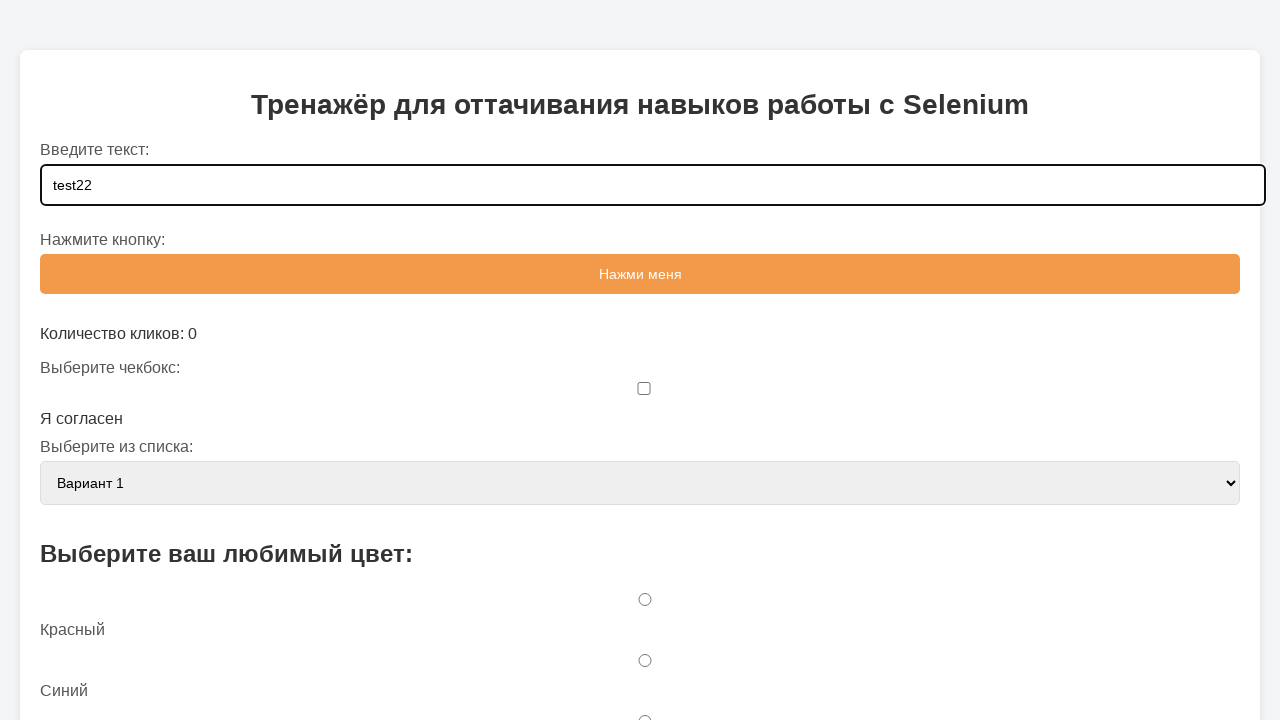

Appended 'test' to input field, now contains 'test22test' on #textInput
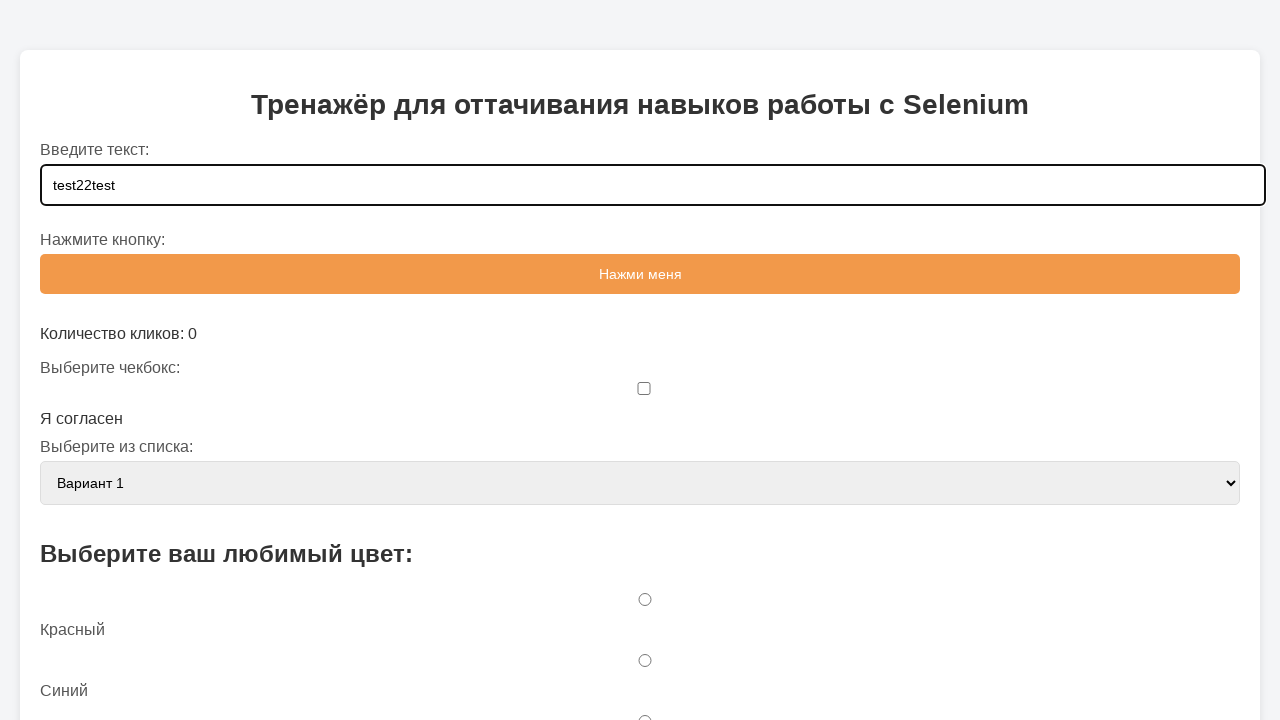

Waited for label element to load
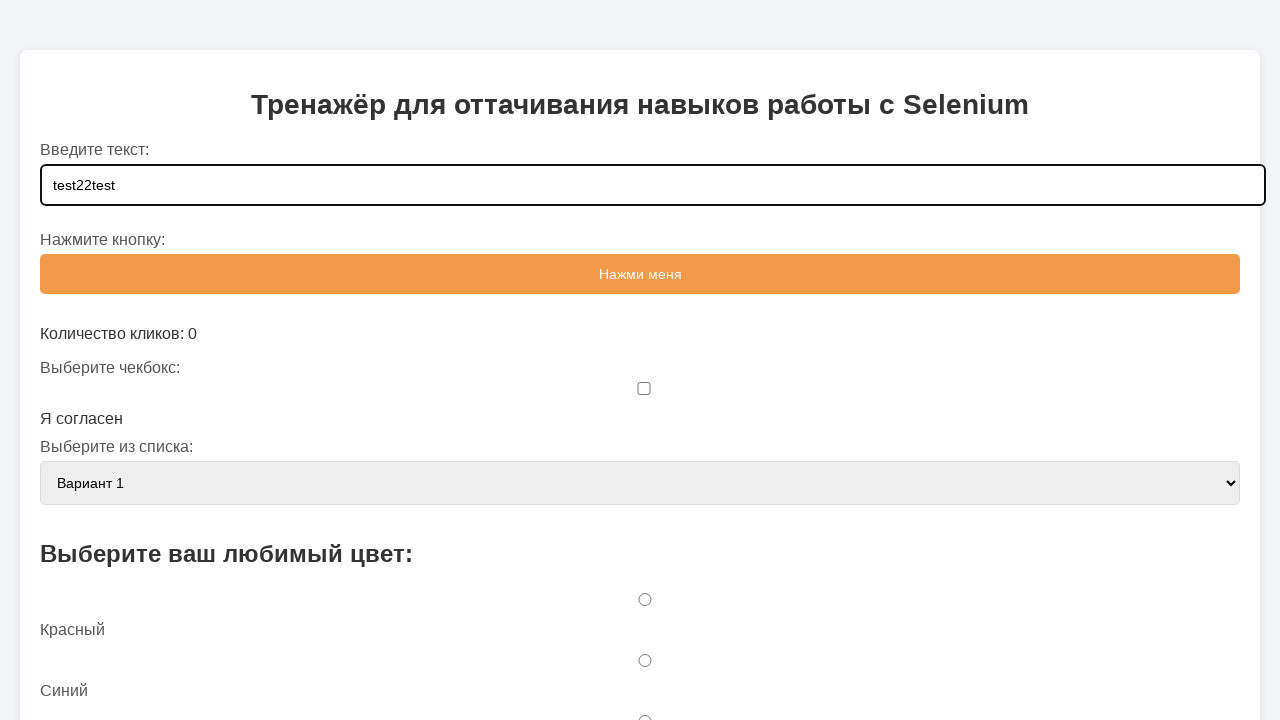

Retrieved final input value 'test22test'
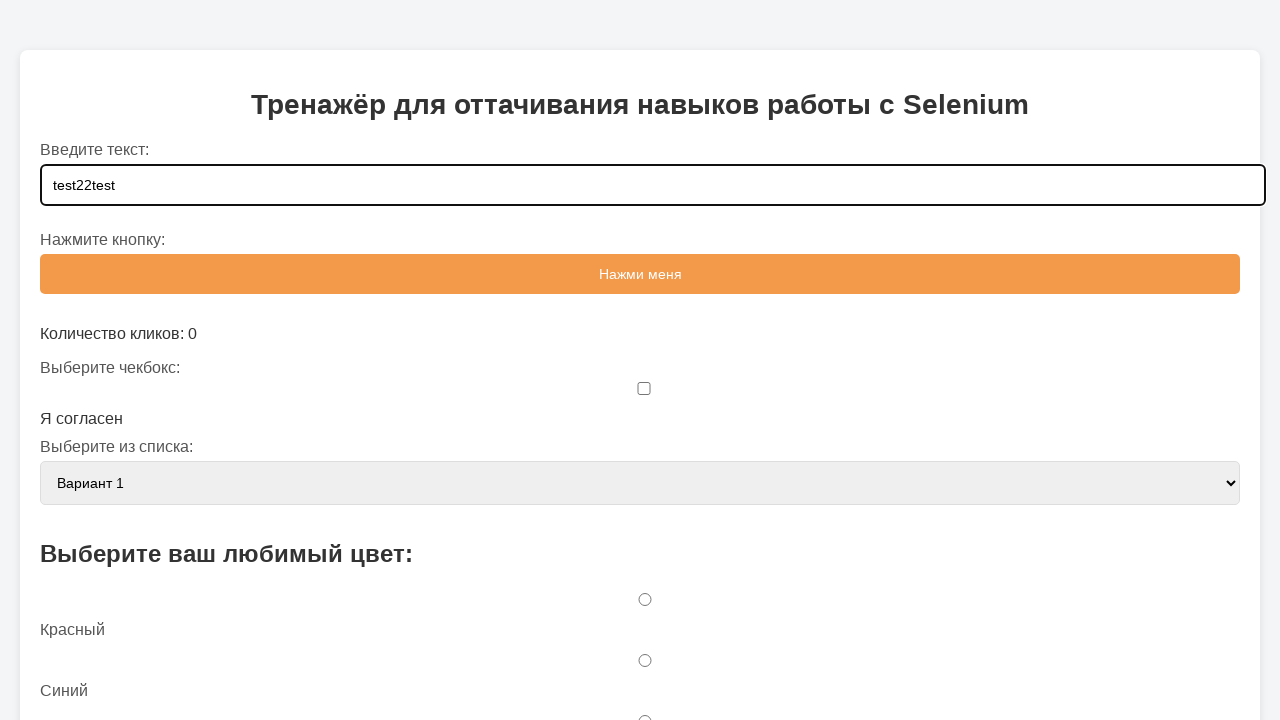

Printed final input value: test22test
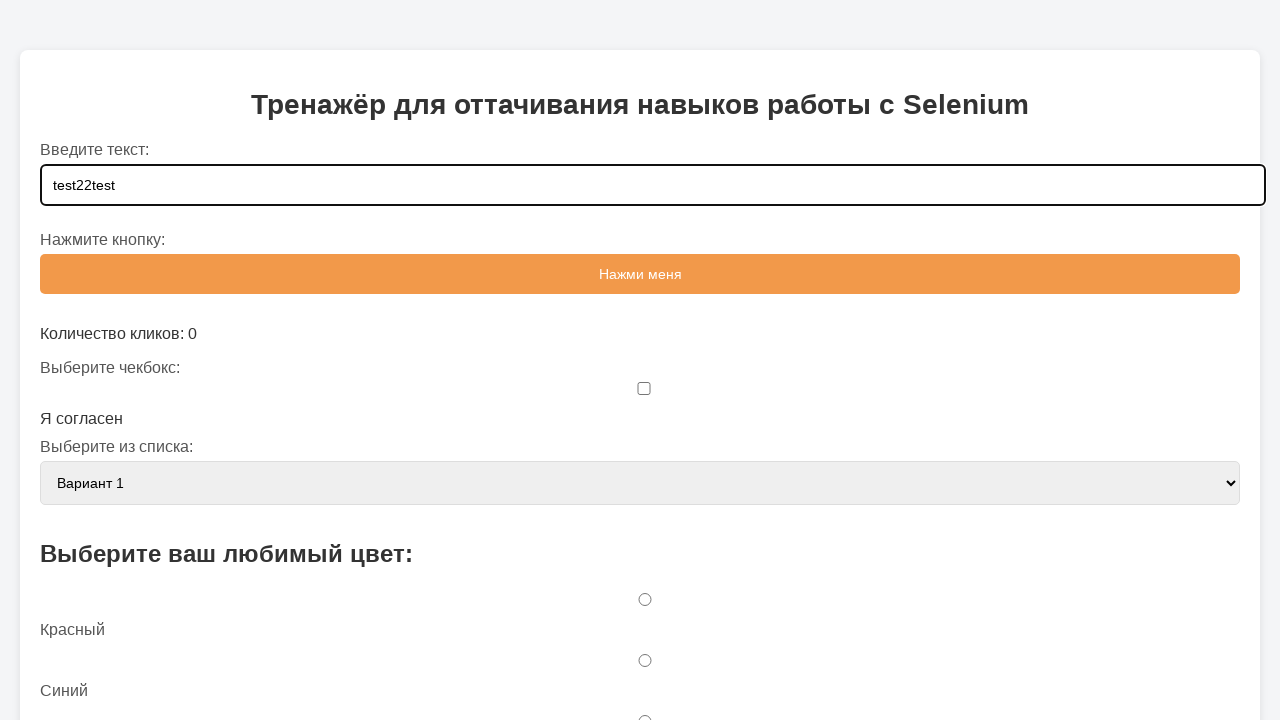

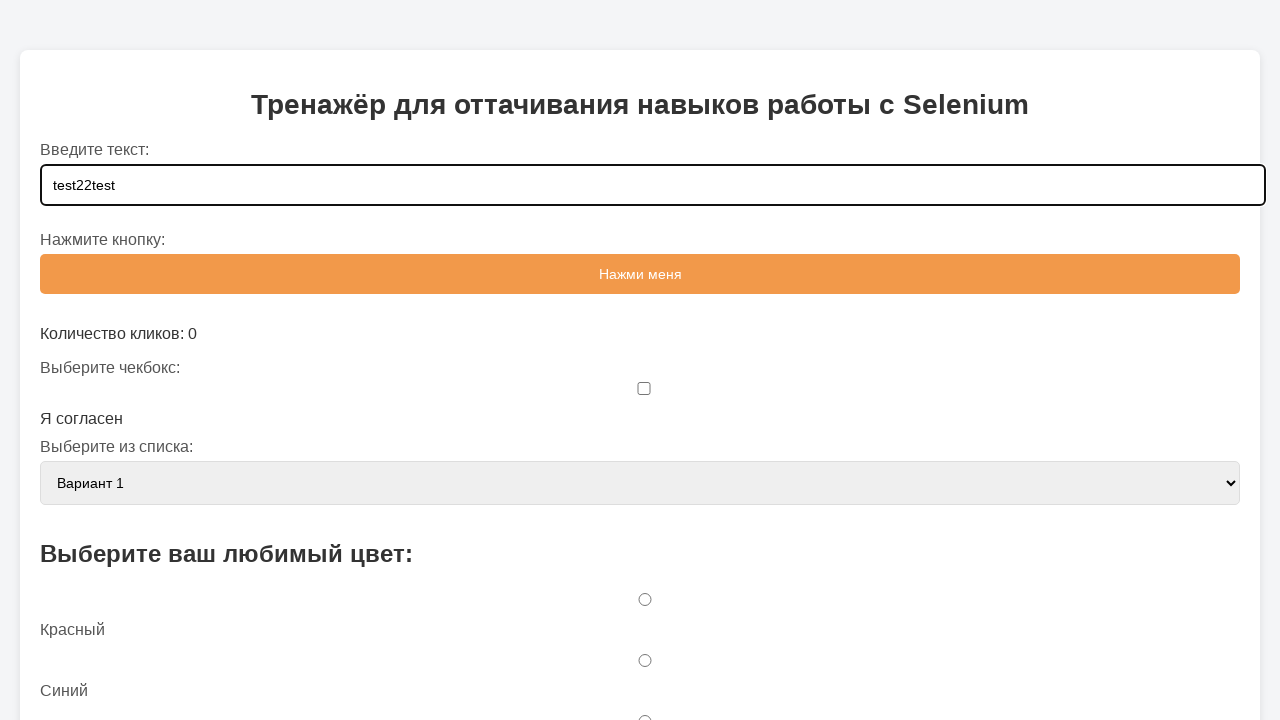